Tests the add/remove elements functionality by clicking an "Add Element" button to create a delete button, verifying it appears, then clicking the delete button to remove it and verifying it's gone.

Starting URL: https://the-internet.herokuapp.com

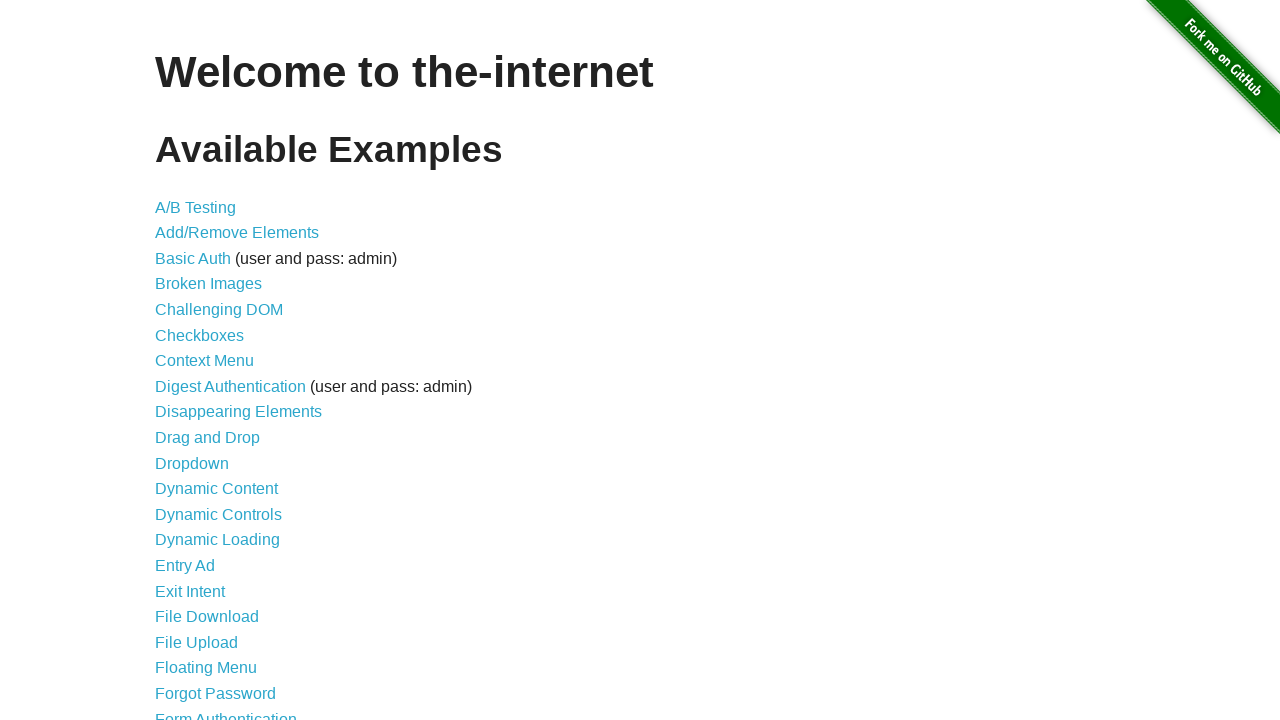

Clicked on the Add/Remove Elements link at (237, 233) on a[href='/add_remove_elements/']
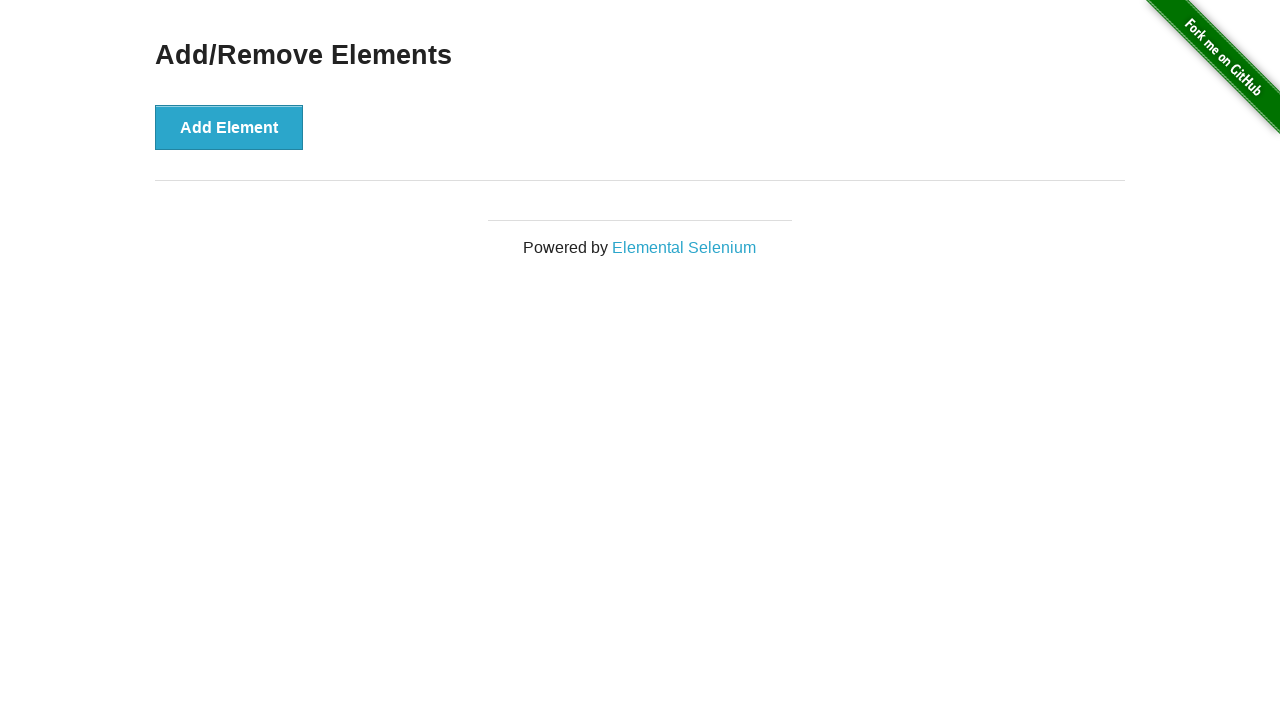

Clicked the Add Element button to create a delete button at (229, 127) on button[onclick='addElement()']
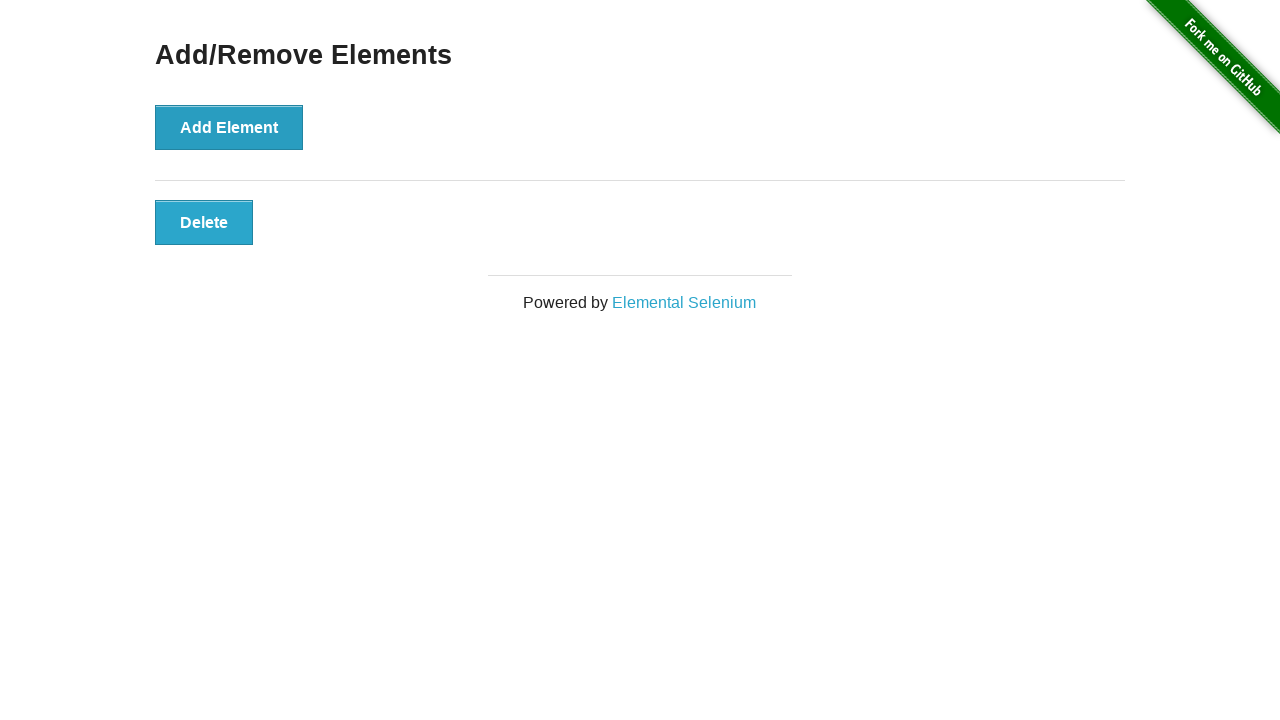

Delete button appeared on the page
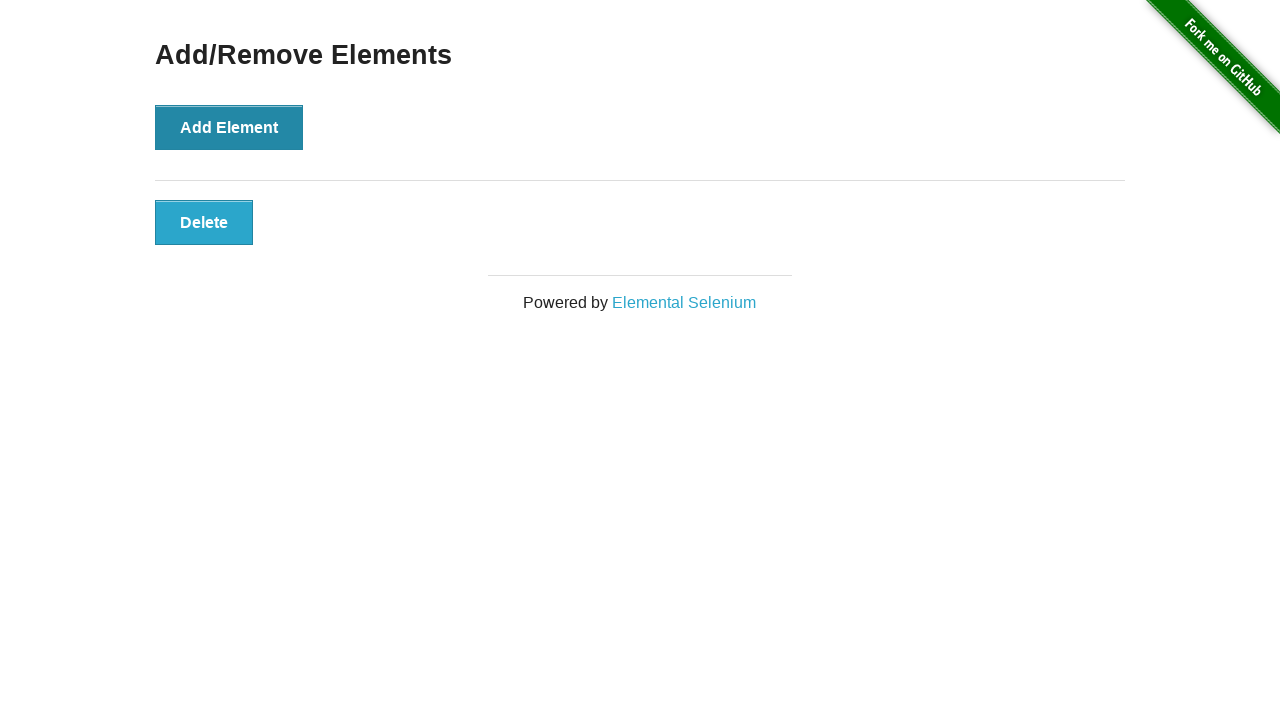

Clicked the Delete button to remove it at (204, 222) on button[onclick='deleteElement()']
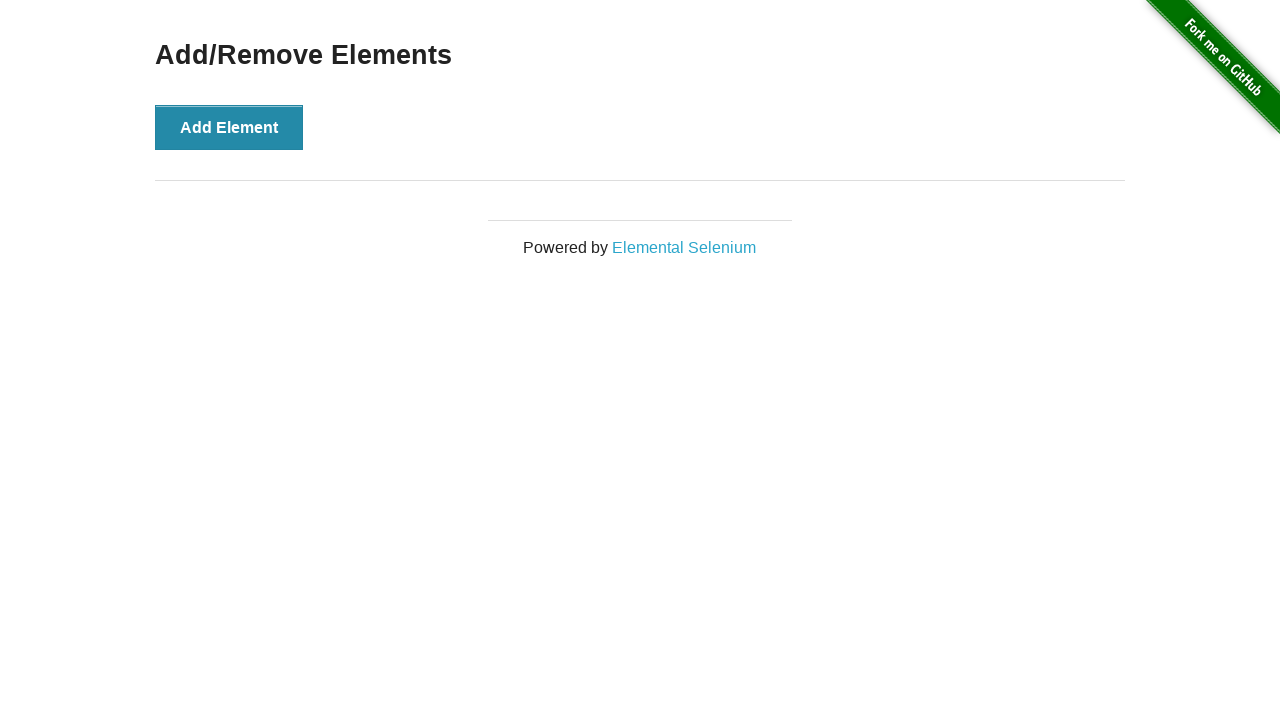

Verified the Delete button is no longer visible on the page
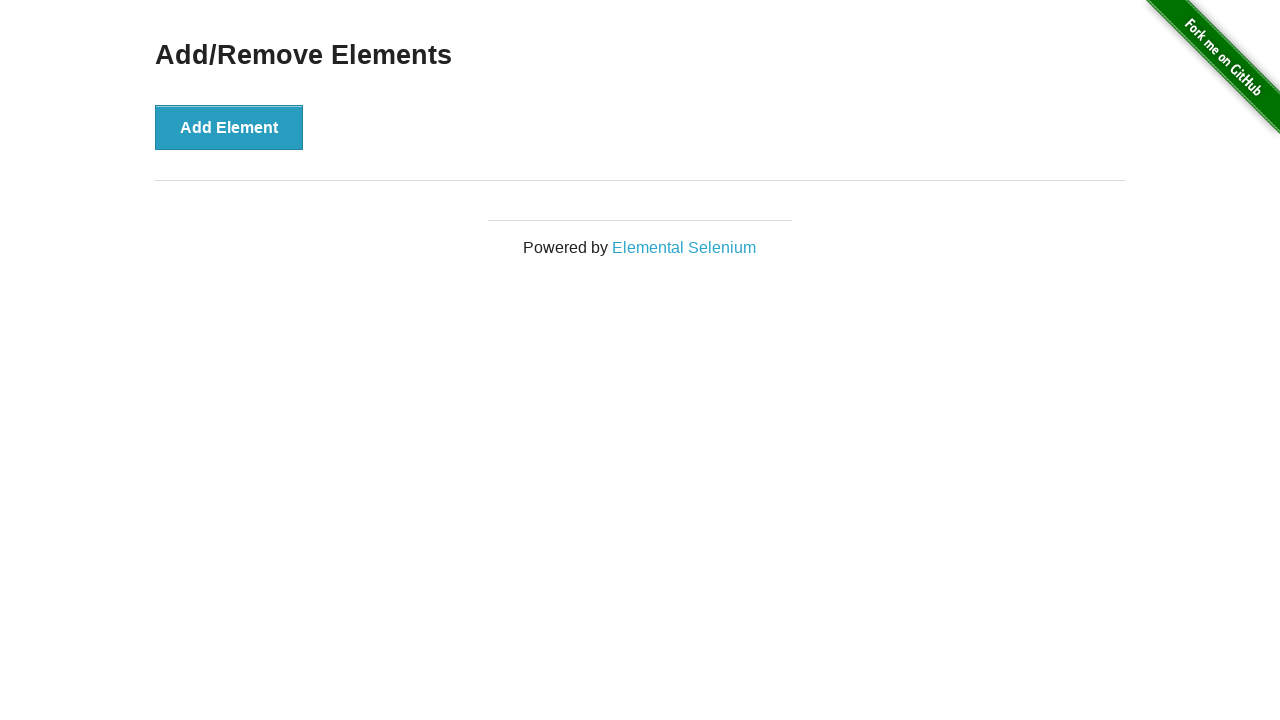

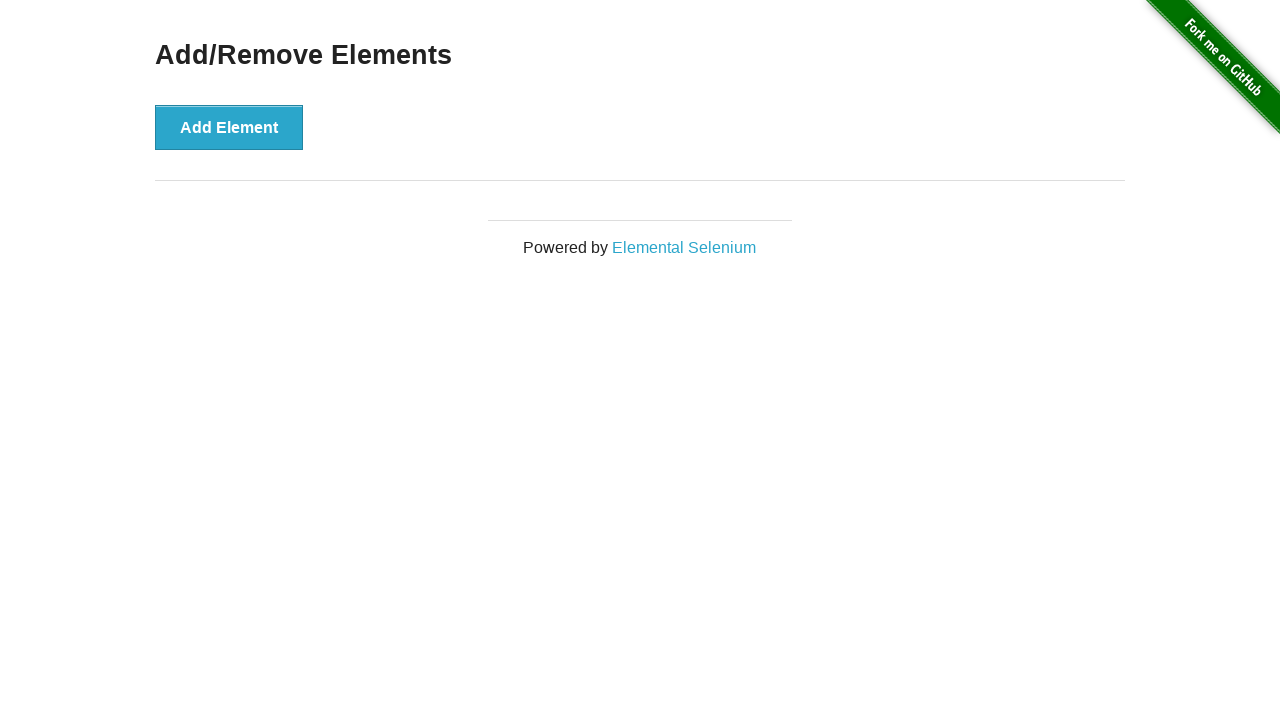